Tests element state verification (displayed, enabled, selected) by checking a disabled password field on one page, then navigating to a registration page to verify and click a privacy checkbox.

Starting URL: https://seleniumpractise.blogspot.com/2016/09/how-to-work-with-disable-textbox-or.html

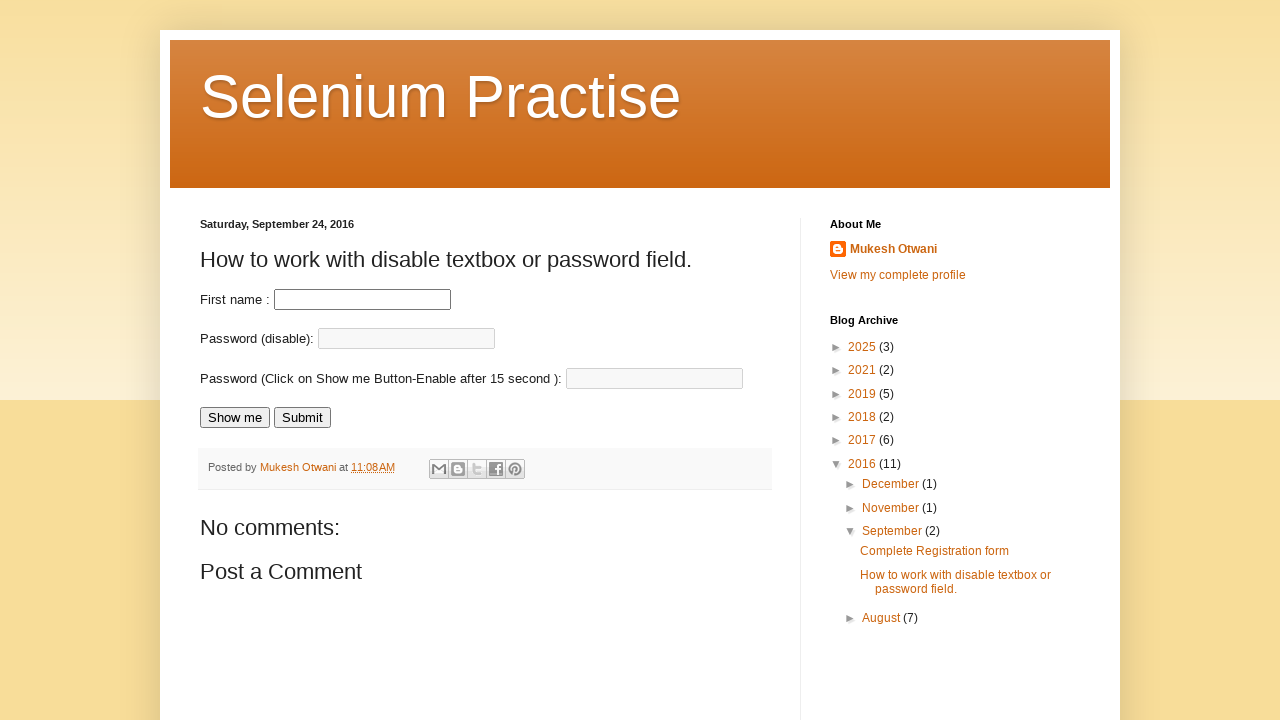

Password field became visible
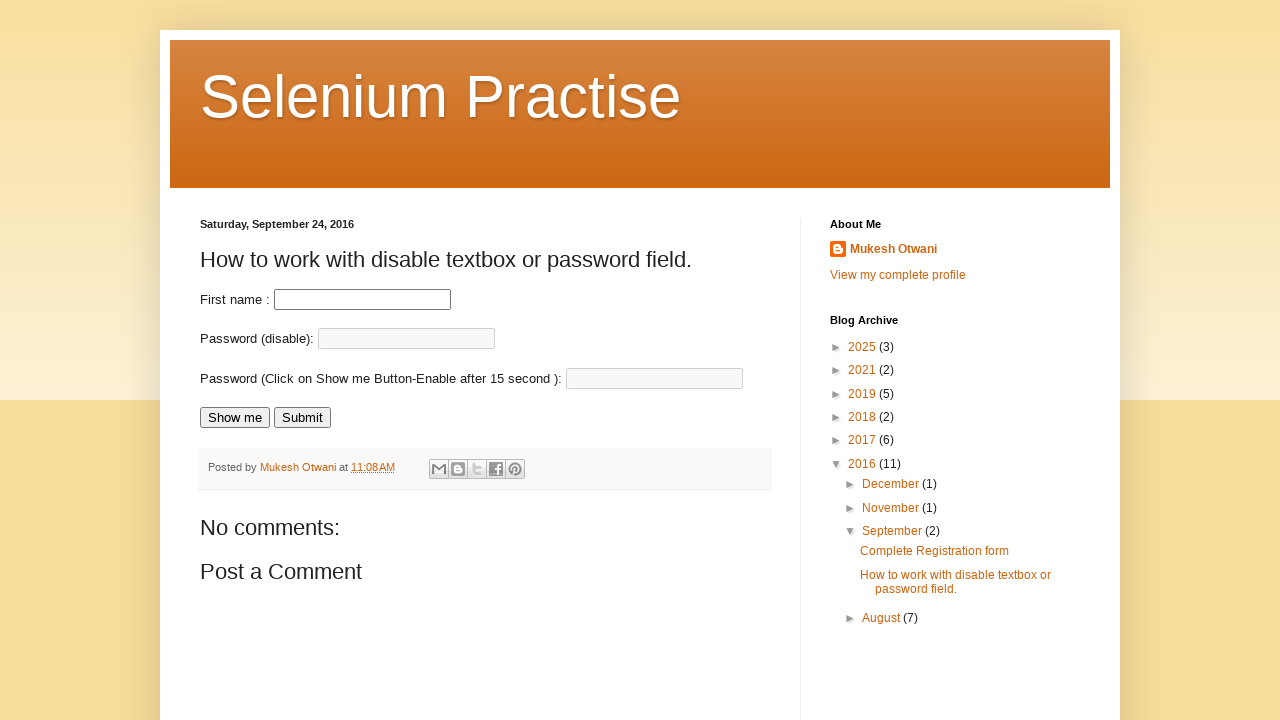

Checked password field visibility: True
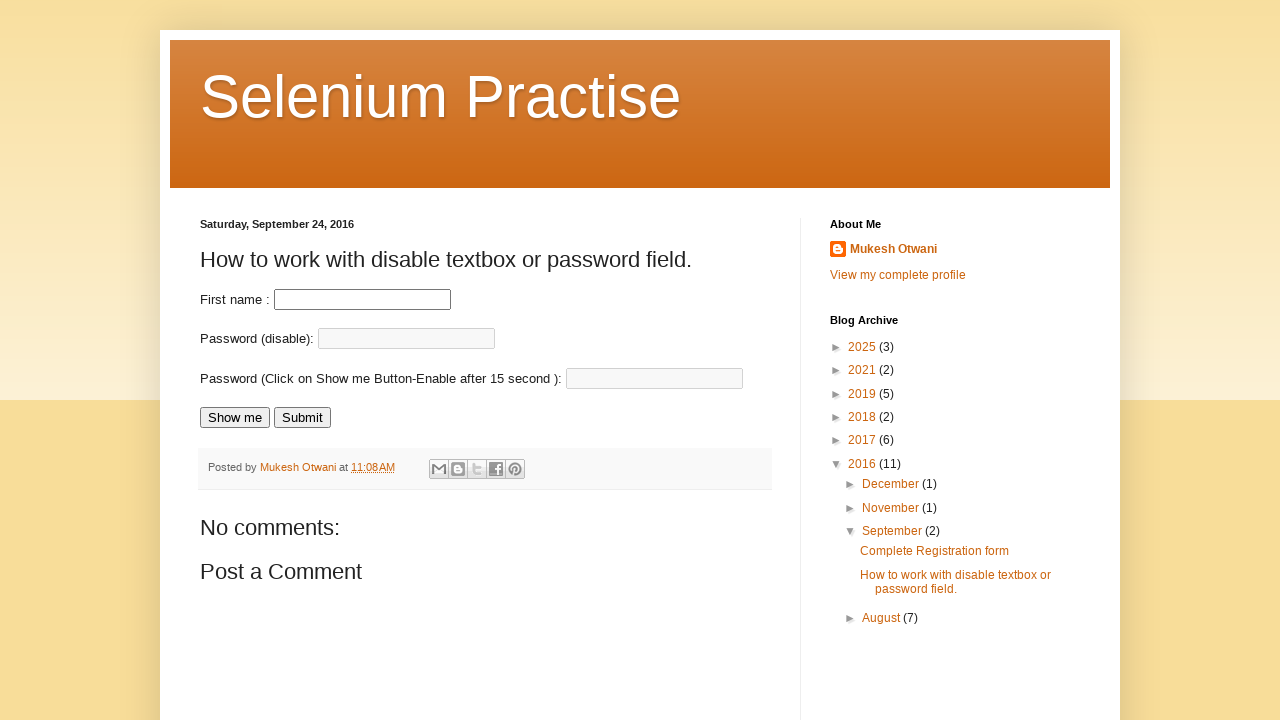

Checked password field enabled state: False
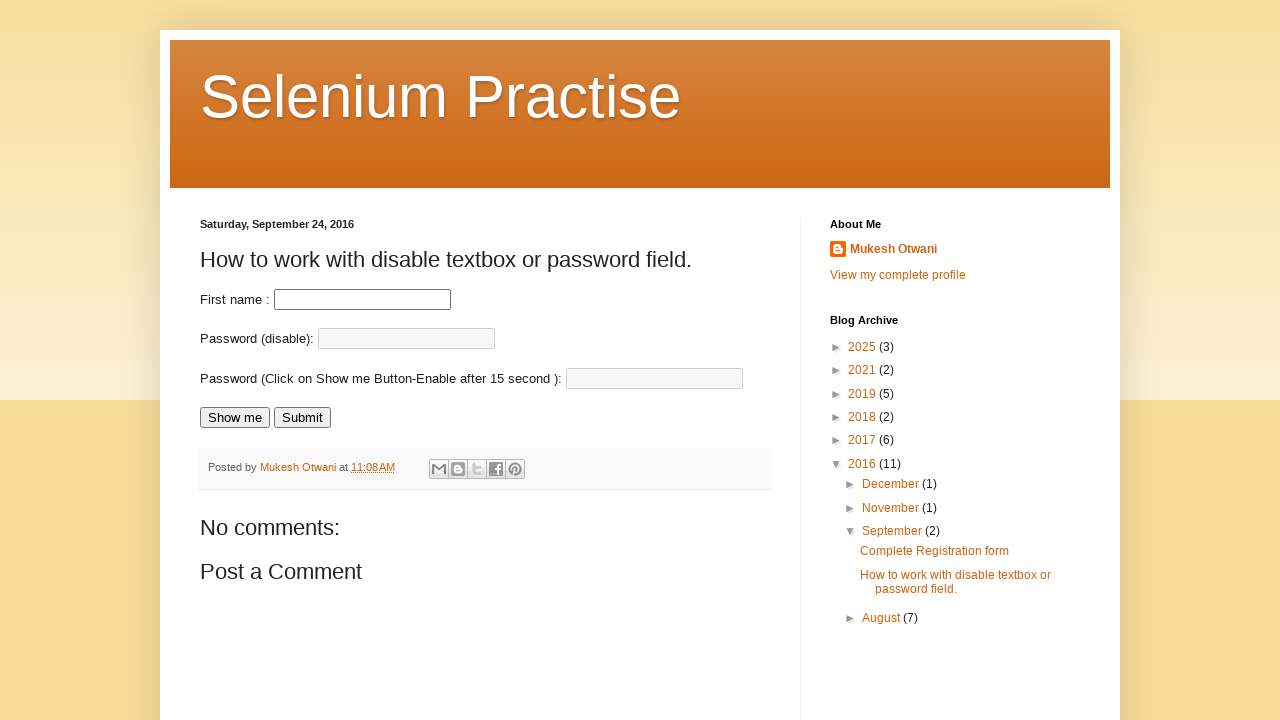

Navigated to registration page
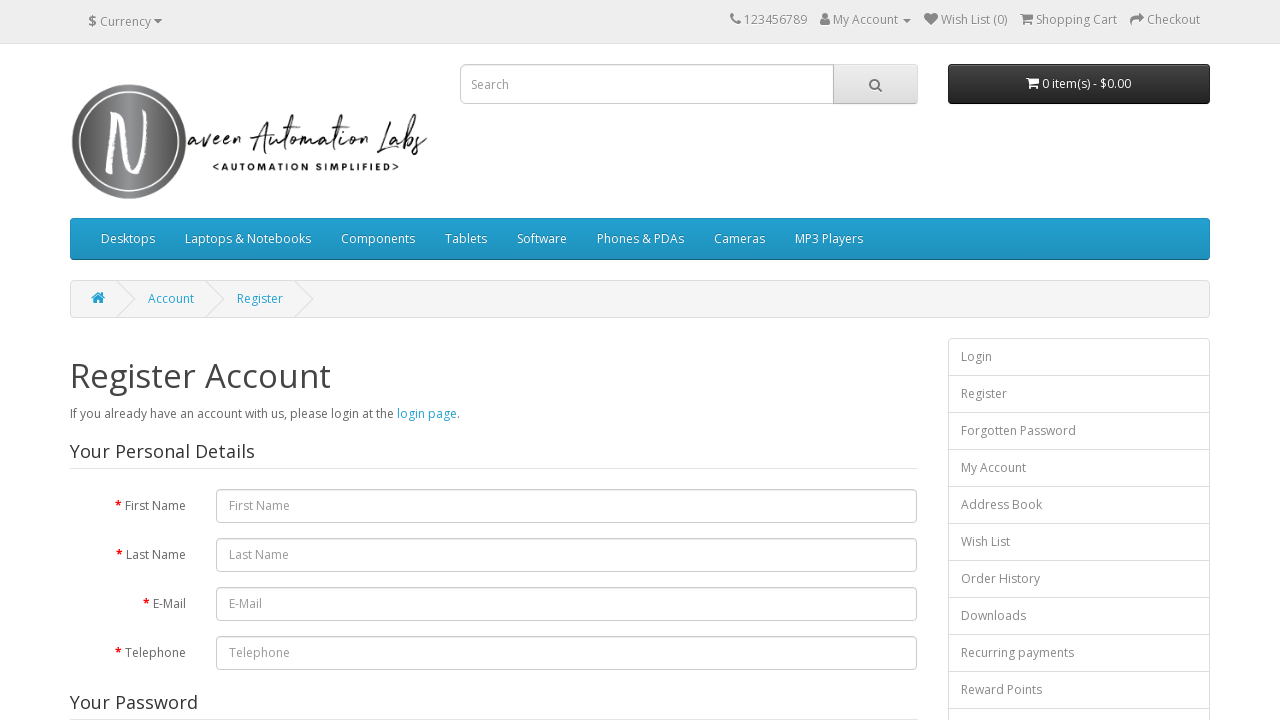

Located privacy checkbox
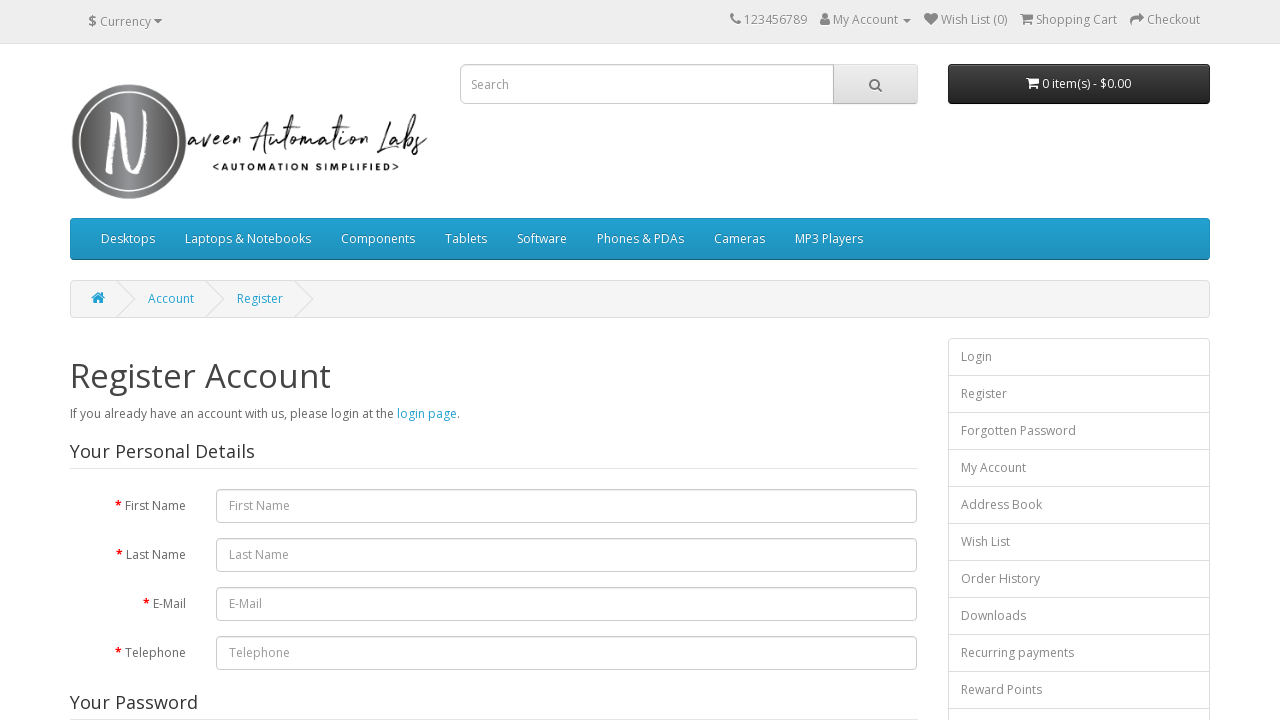

Checked privacy checkbox state before click: False
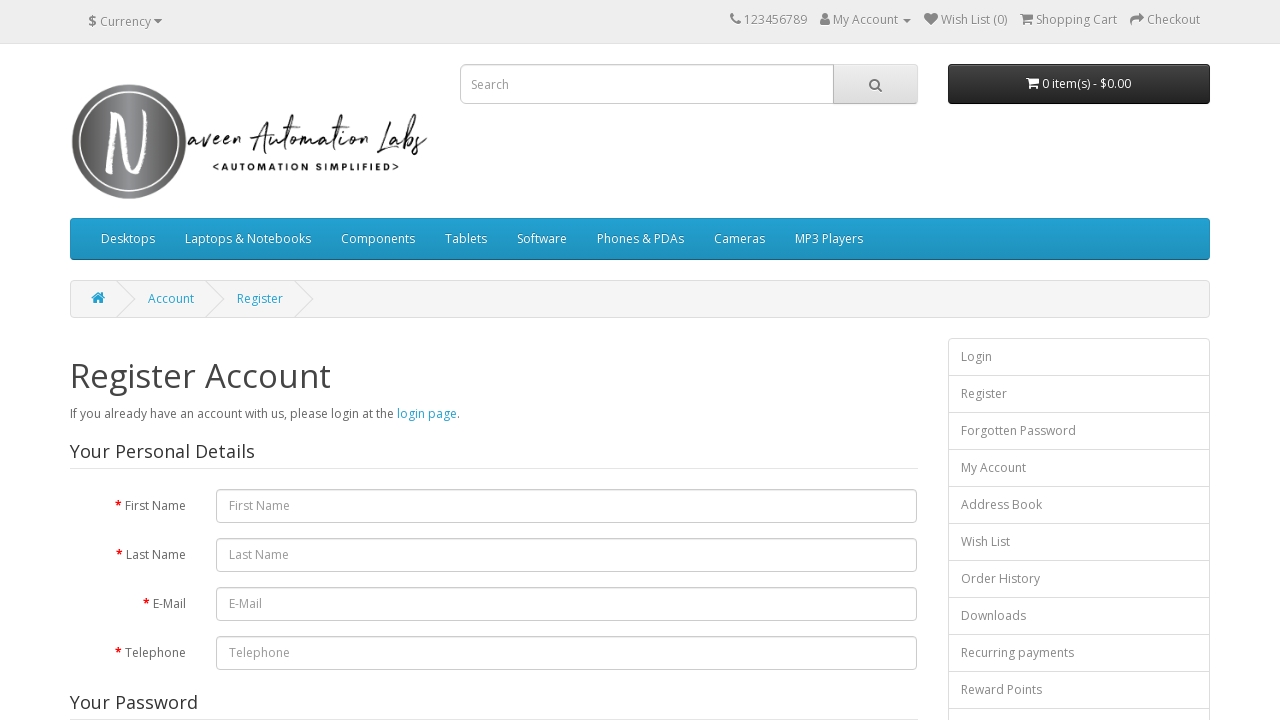

Clicked privacy checkbox at (825, 424) on input[name='agree']
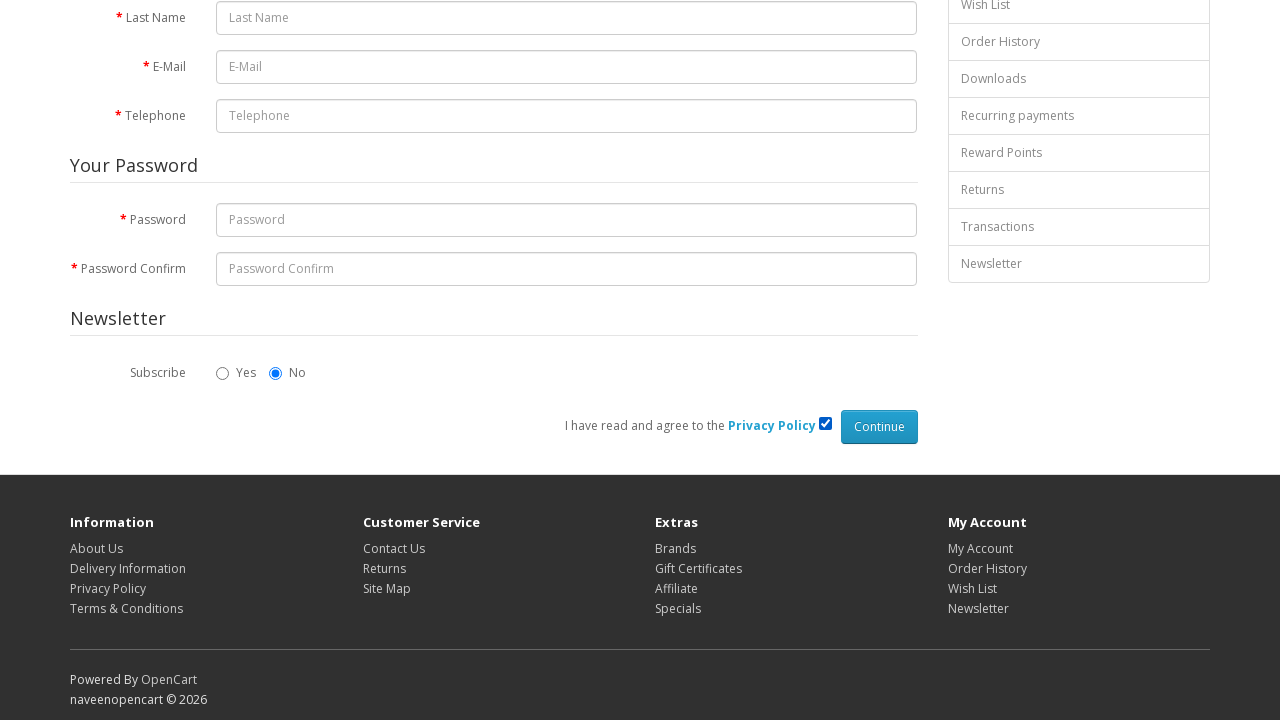

Checked privacy checkbox state after click: True
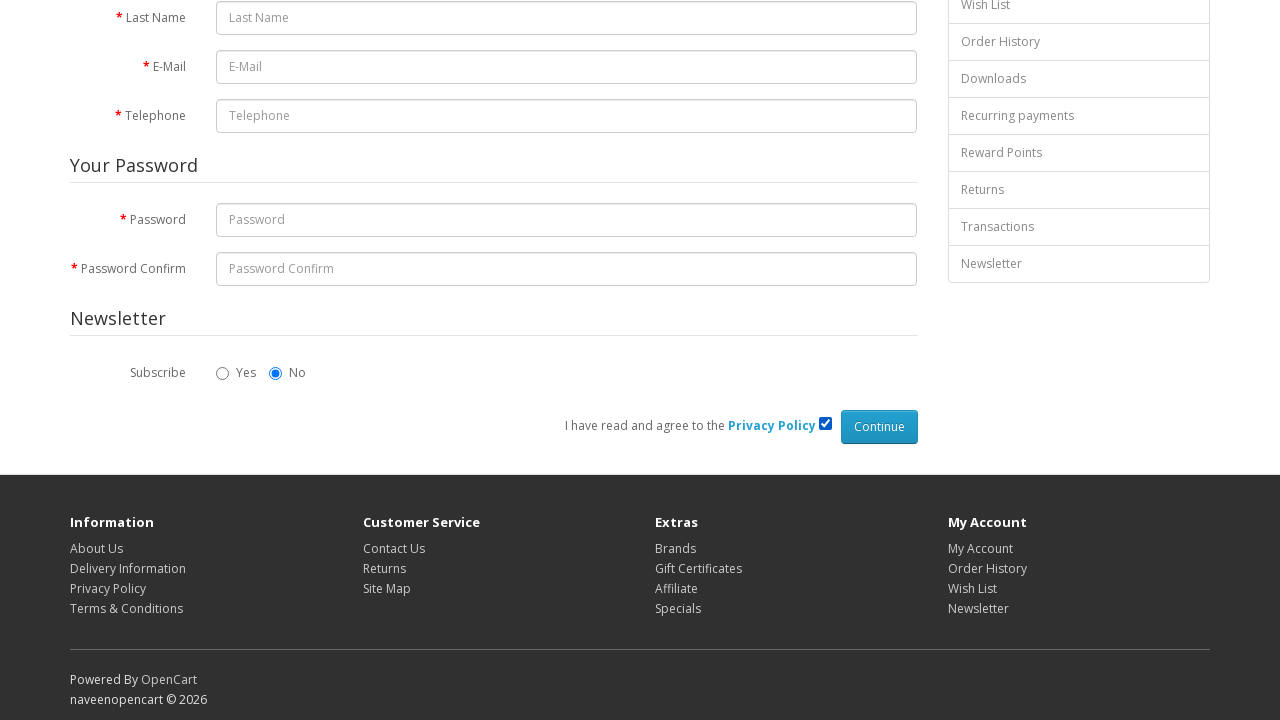

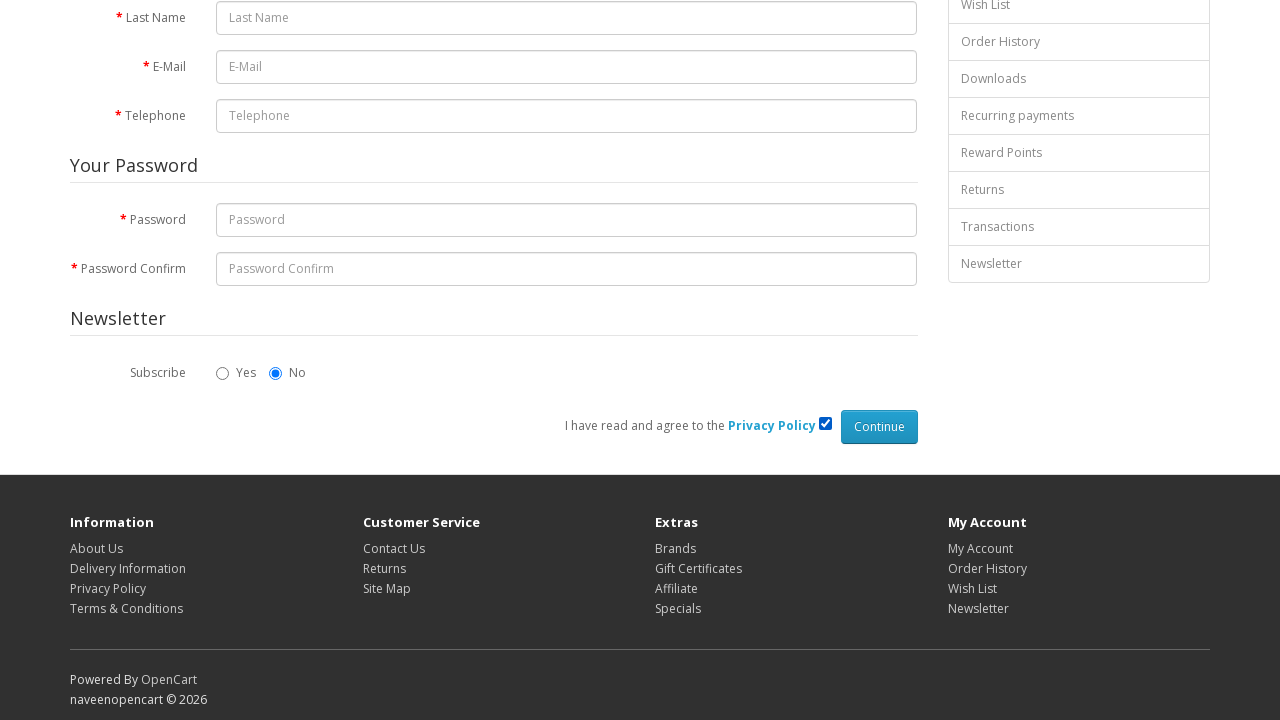